Tests dismissing a JavaScript confirm dialog by clicking a button to trigger the confirm, verifying the text, and canceling it

Starting URL: https://automationfc.github.io/basic-form/index.html

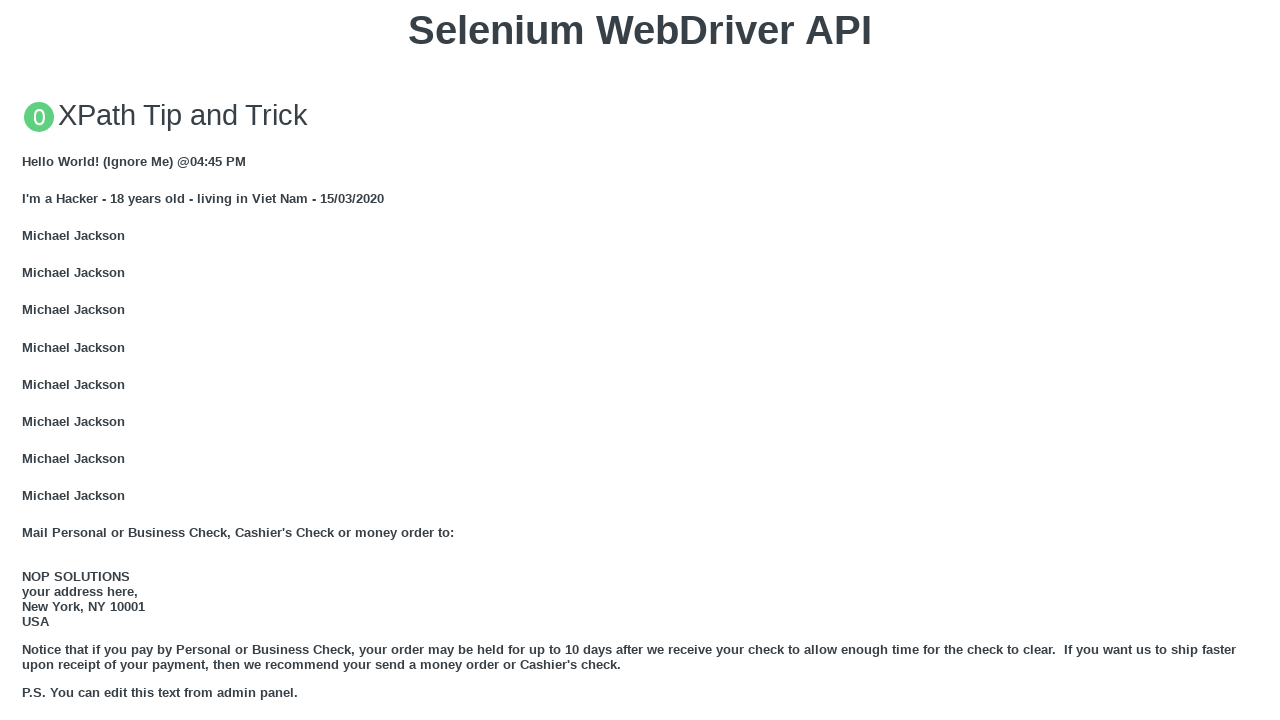

Clicked 'Click for JS Confirm' button to trigger JavaScript confirm dialog at (640, 360) on xpath=//button[text()='Click for JS Confirm']
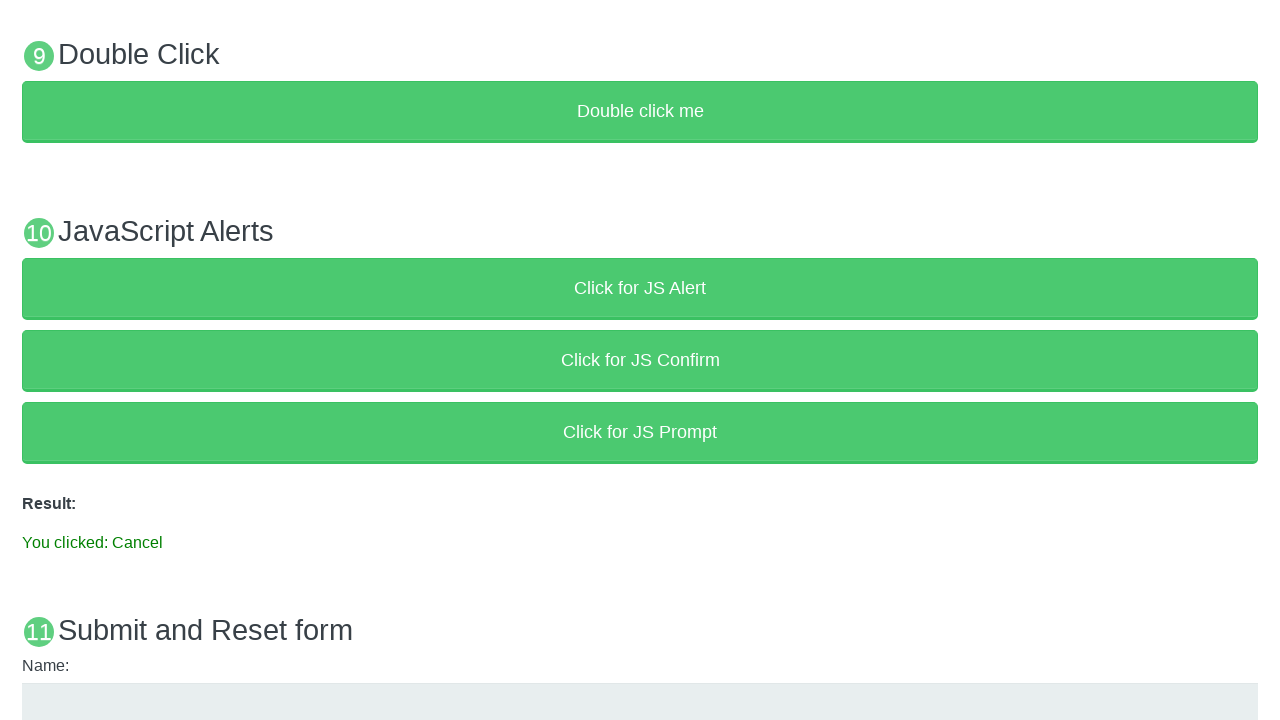

Set up dialog handler to dismiss 'I am a JS Confirm' dialog
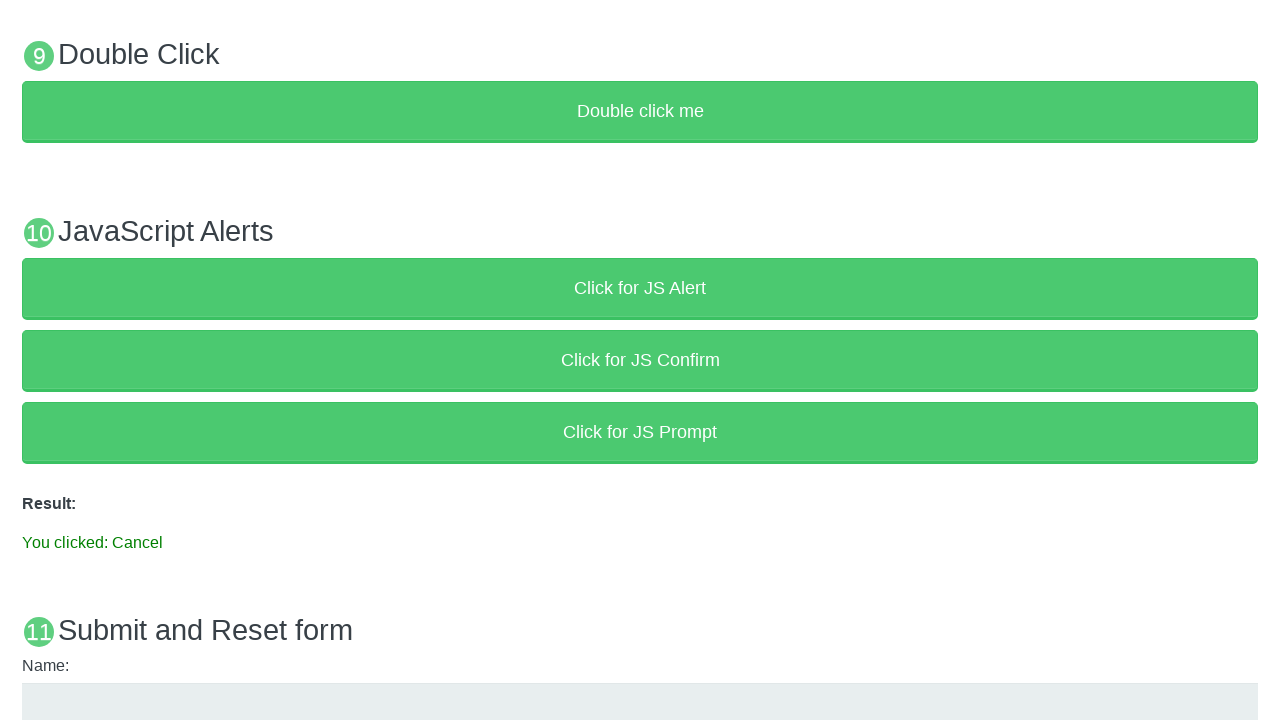

Verified result text displays 'You clicked: Cancel' confirming dialog was dismissed
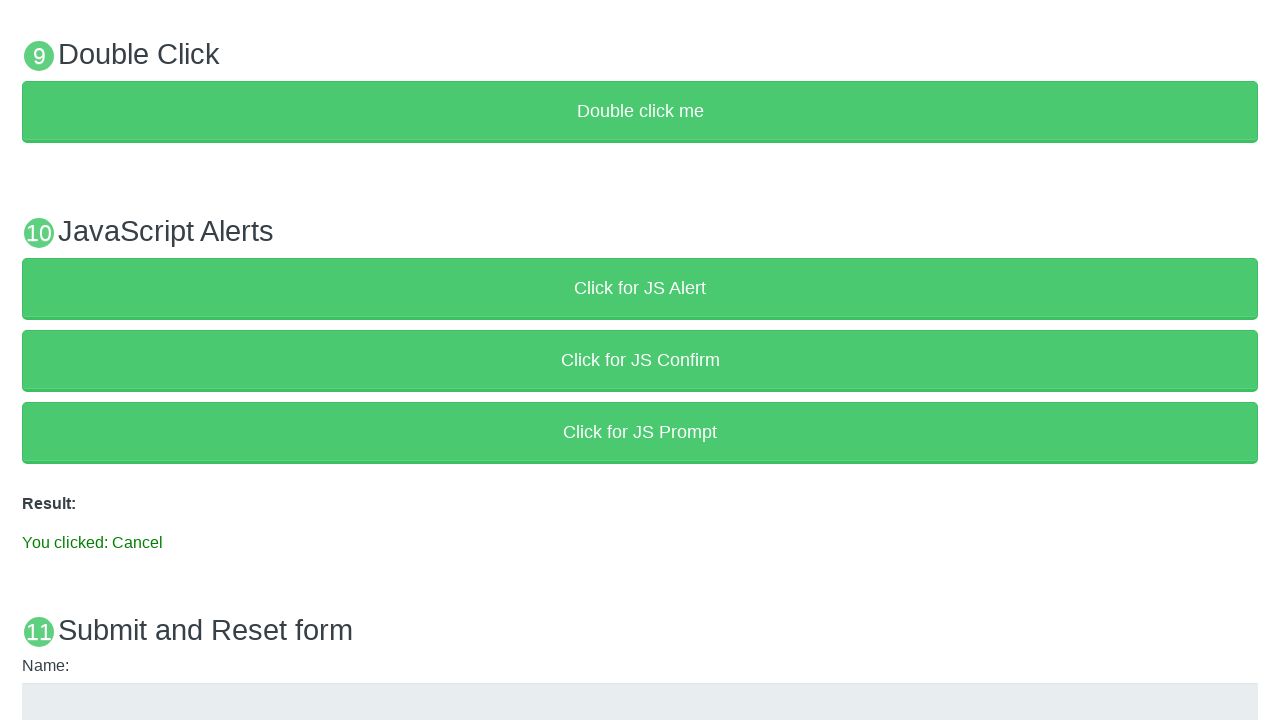

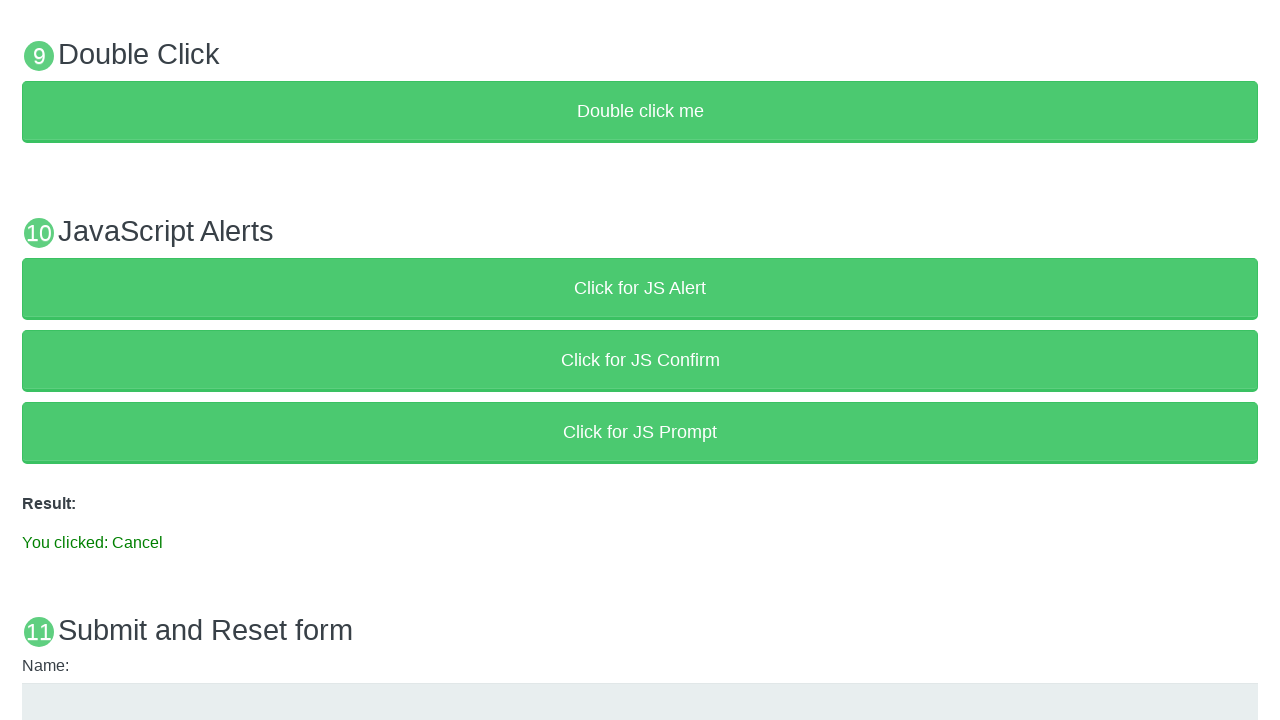